Navigates to Rahul Shetty Academy website and verifies the page loads by checking the title and current URL.

Starting URL: https://rahulshettyacademy.com/

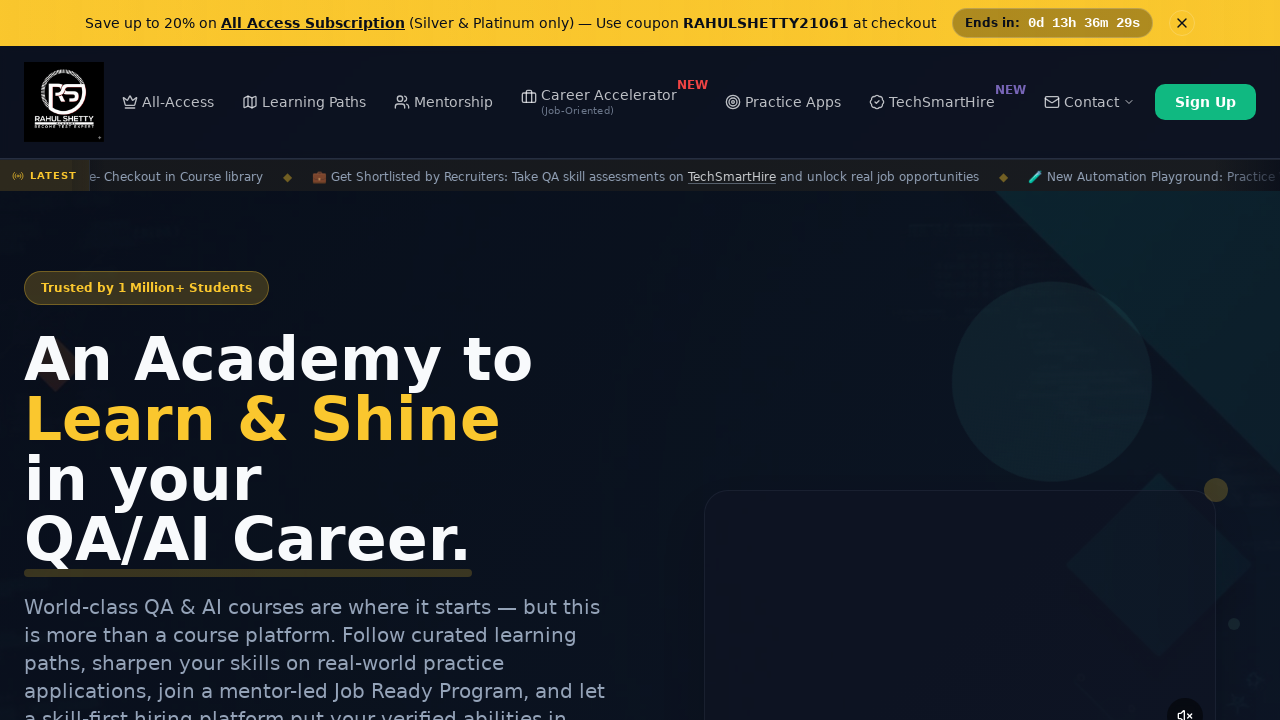

Waited for page to reach domcontentloaded state
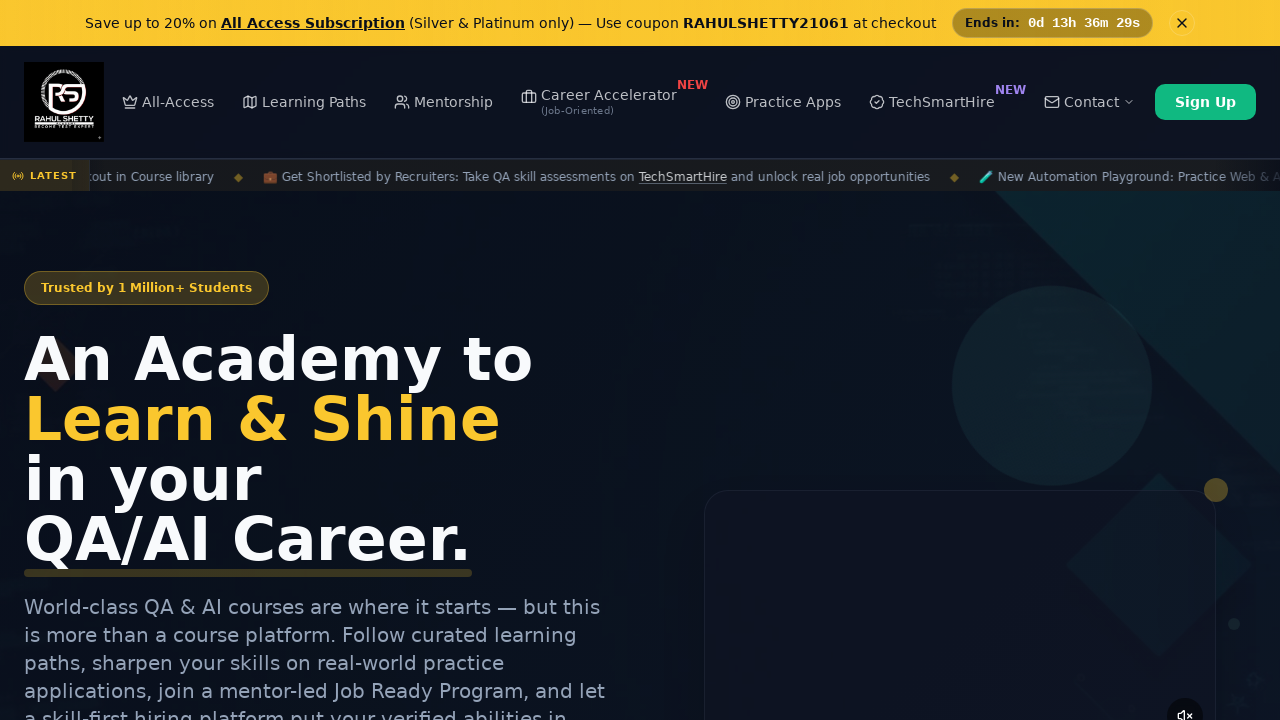

Retrieved page title: Rahul Shetty Academy | QA Automation, Playwright, AI Testing & Online Training
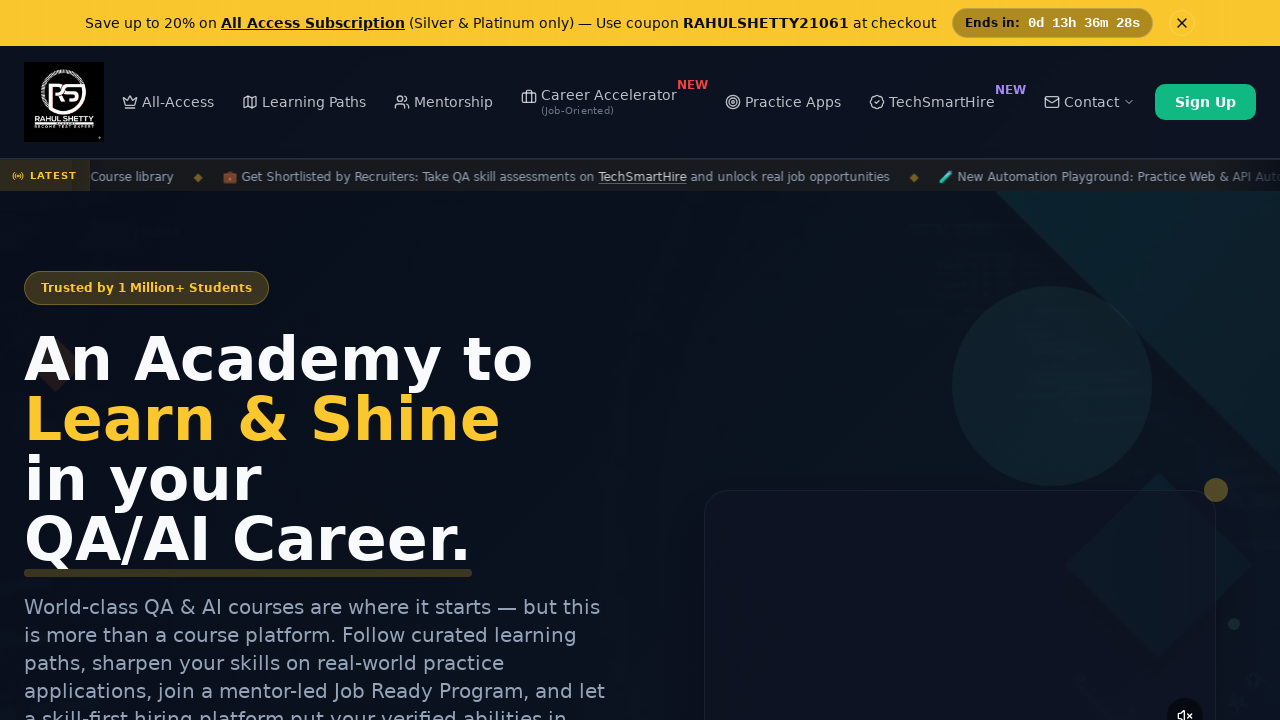

Retrieved current URL: https://rahulshettyacademy.com/
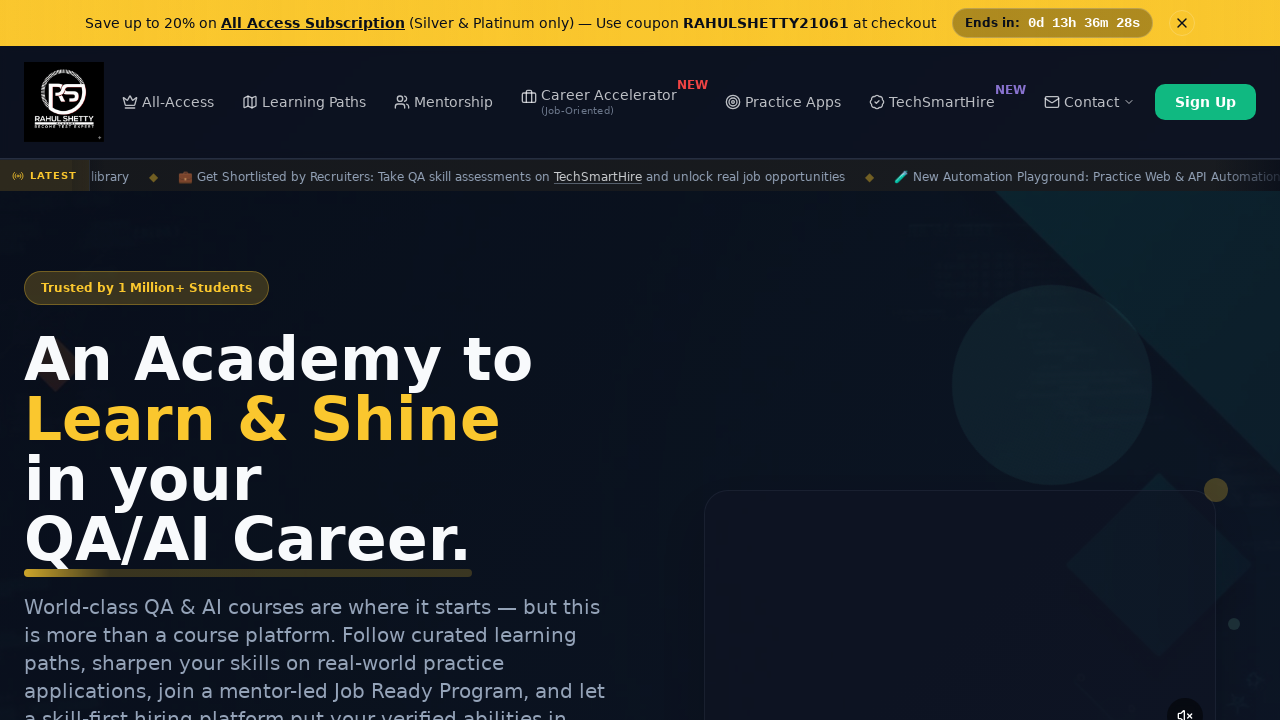

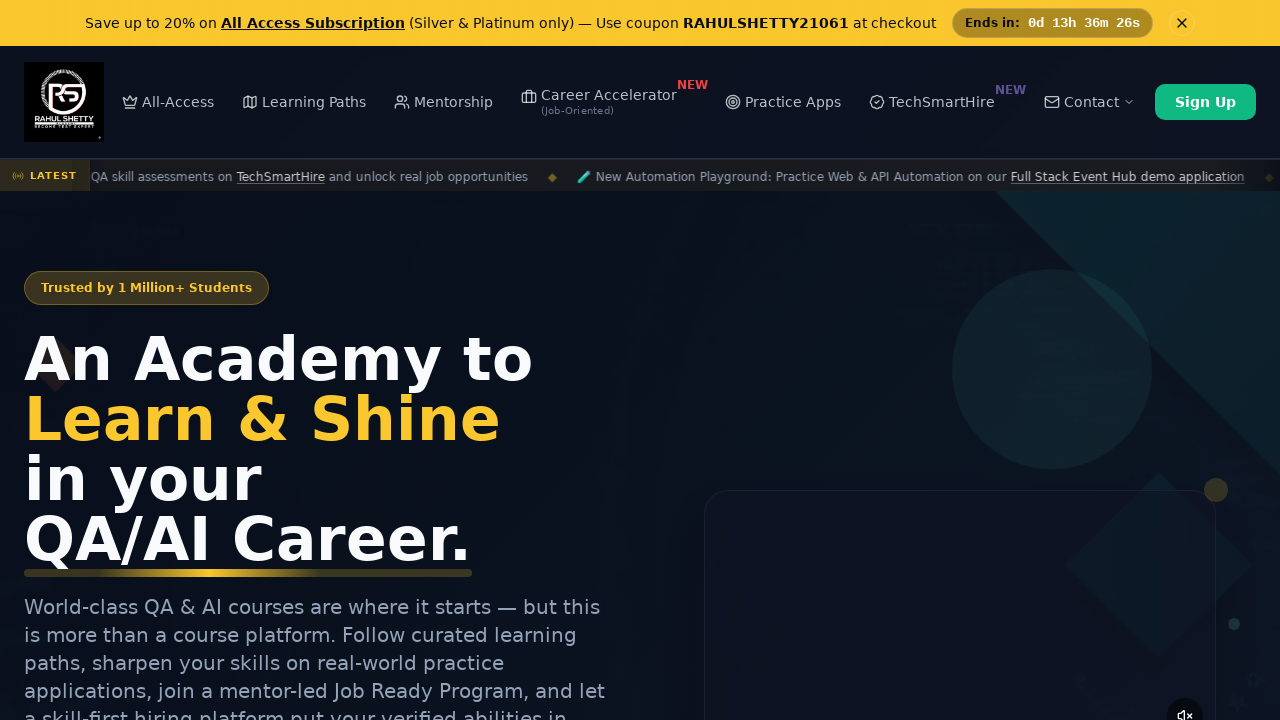